Tests selecting a submenu item after hovering over the main menu by hovering on "Free Ebooks" and clicking on the "Tensorflow" submenu option

Starting URL: https://www.globalsqa.com/demo-site/

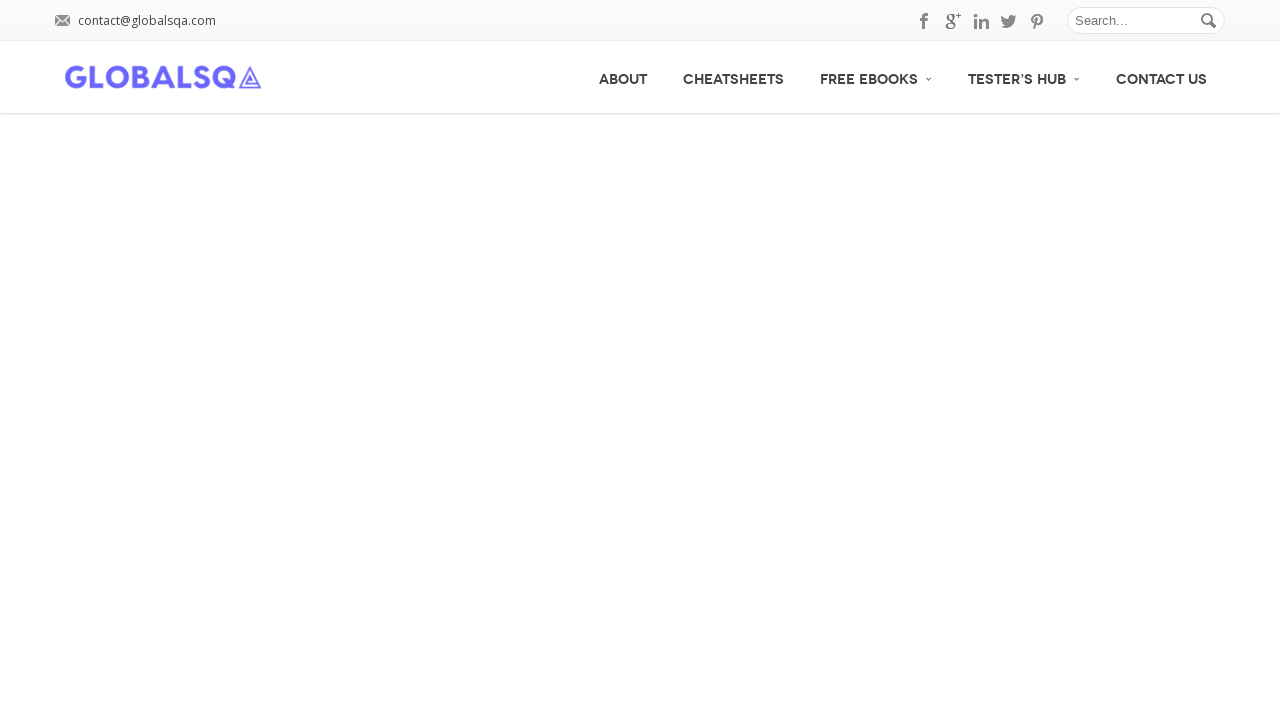

Hovered over 'Free Ebooks' menu item at (876, 76) on #menu-item-7128 >> internal:has-text="Free Ebooks"i
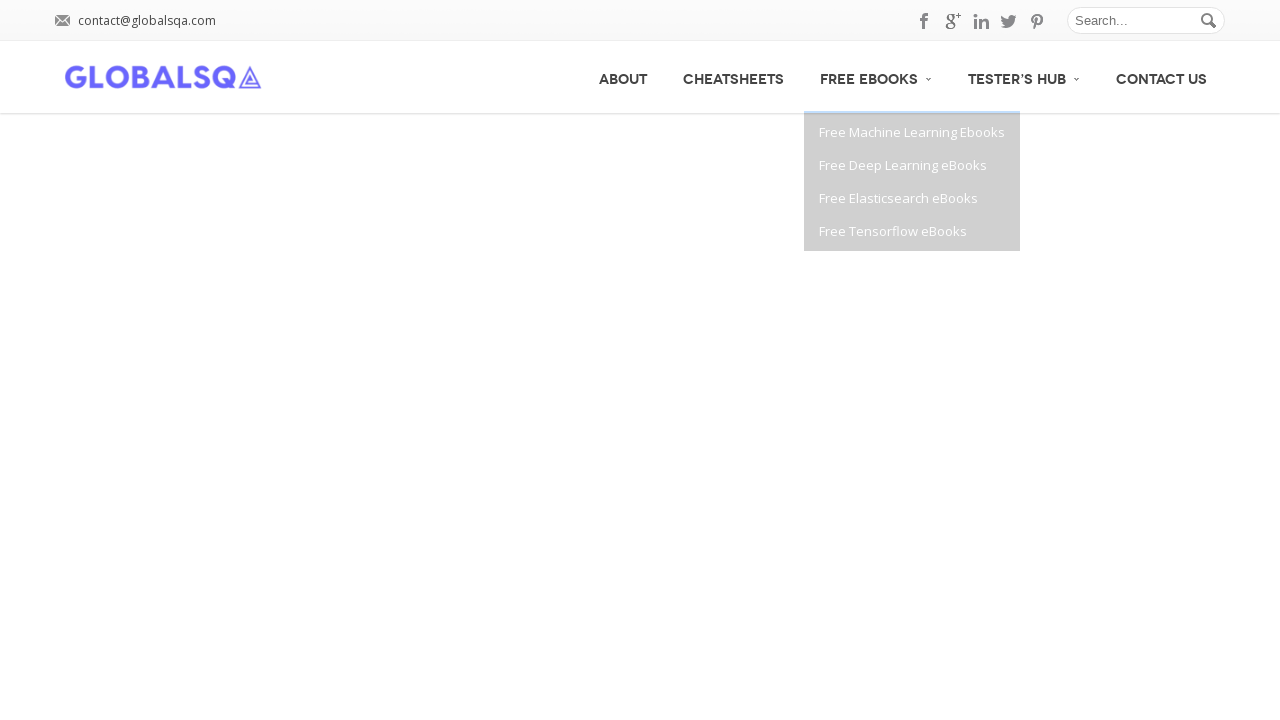

Waited 1 second for submenu to appear
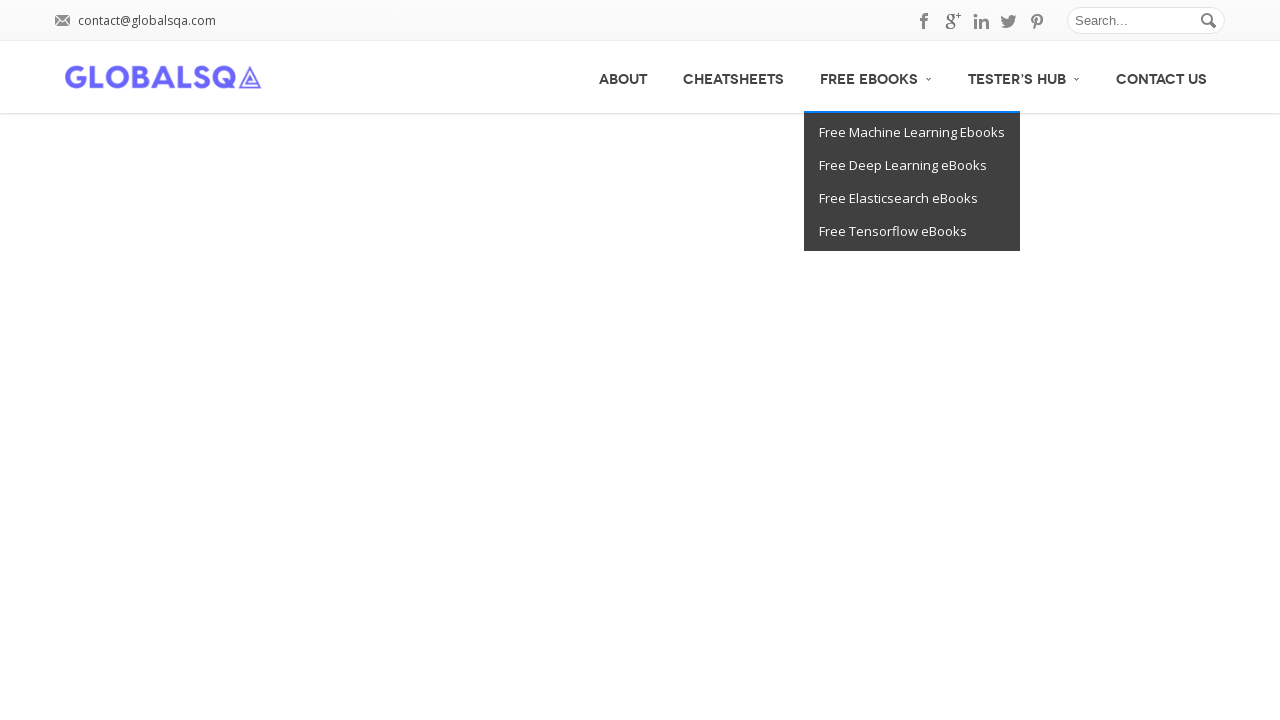

Clicked on 'Tensorflow' submenu option at (912, 232) on xpath=//div[@class='dark_menu']//a[text()='Free Ebooks']/parent::li//ul[@class='
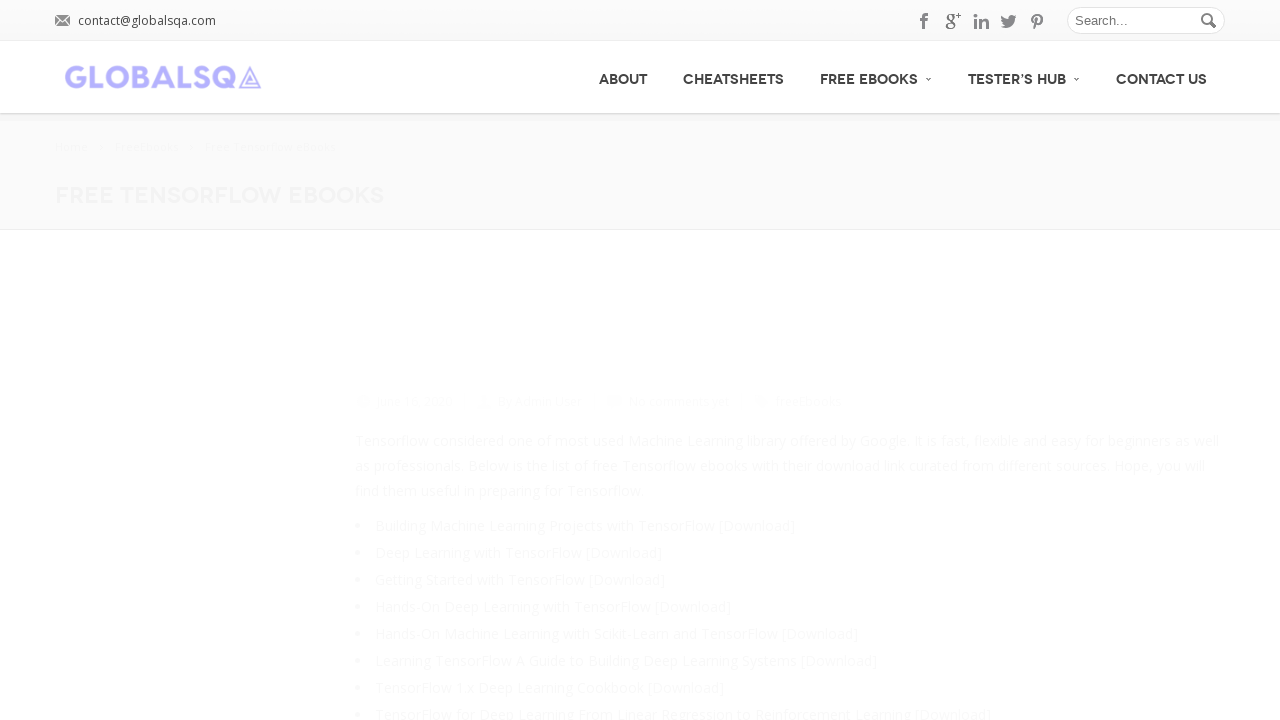

Page loaded with domcontentloaded state
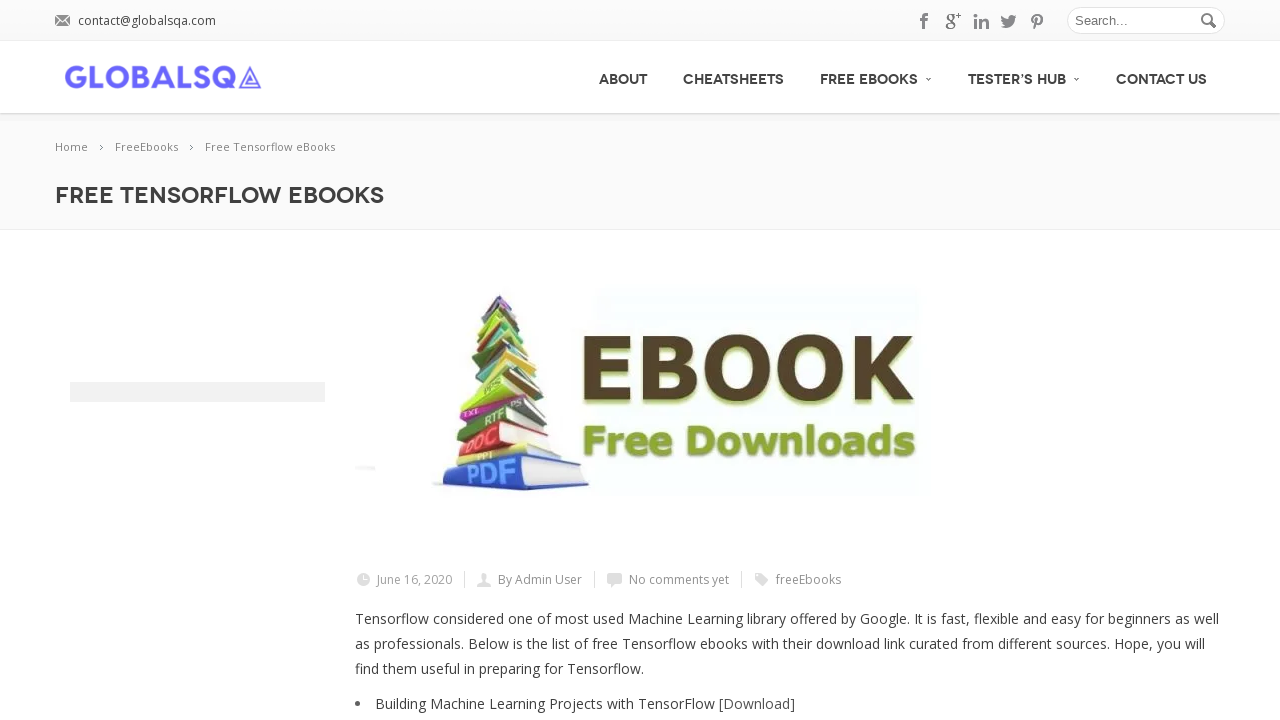

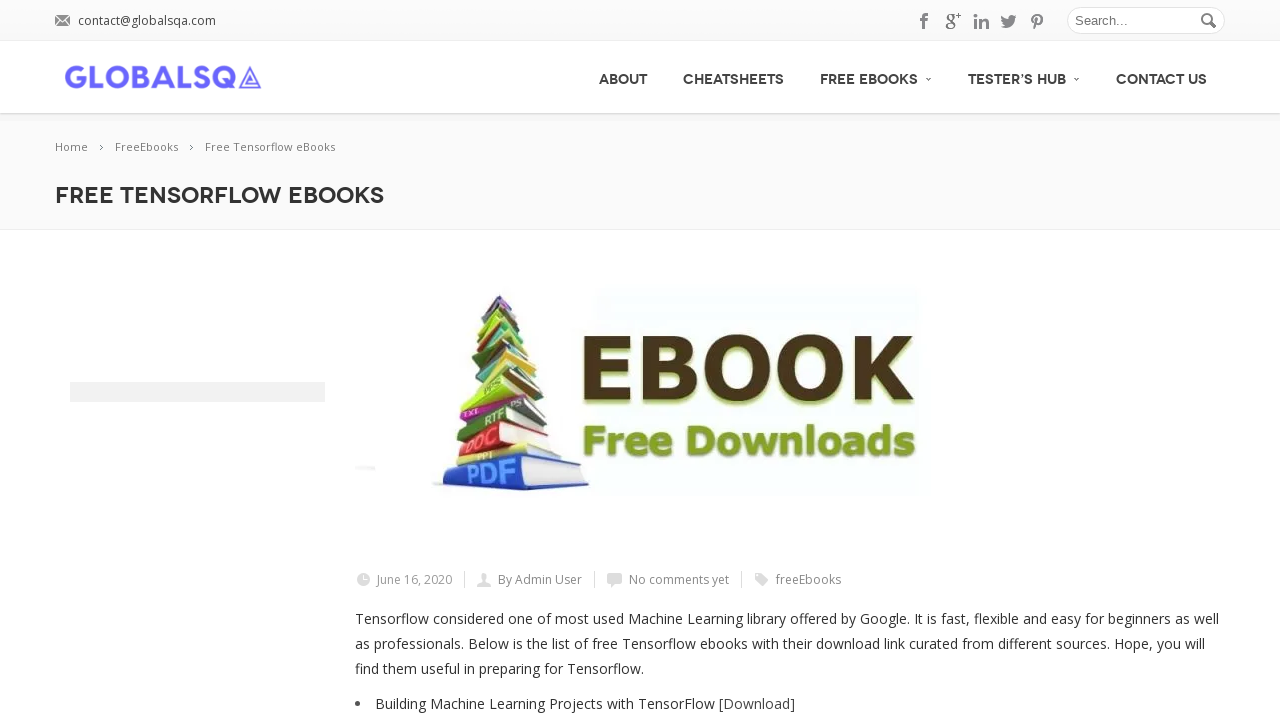